Navigates to a UI test site, clicks on an error element, and verifies the HTTP response heading is displayed

Starting URL: http://uitest.duodecadits.com/

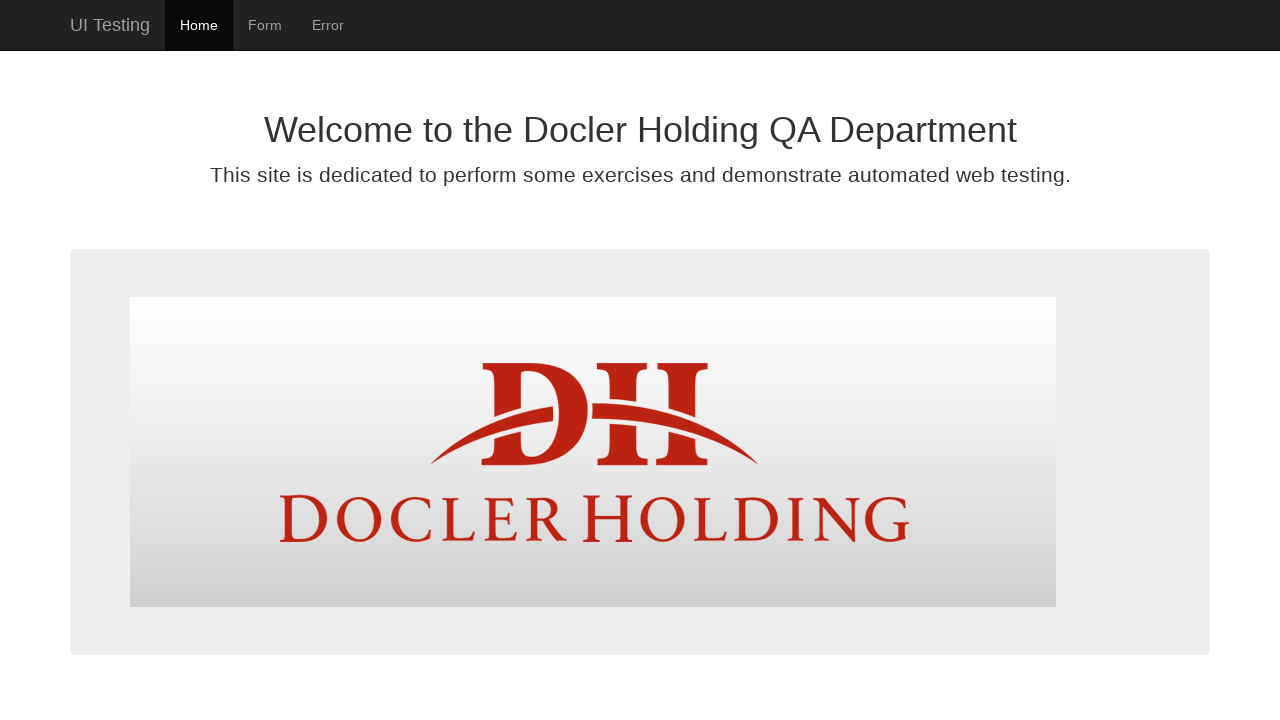

Navigated to UI test site
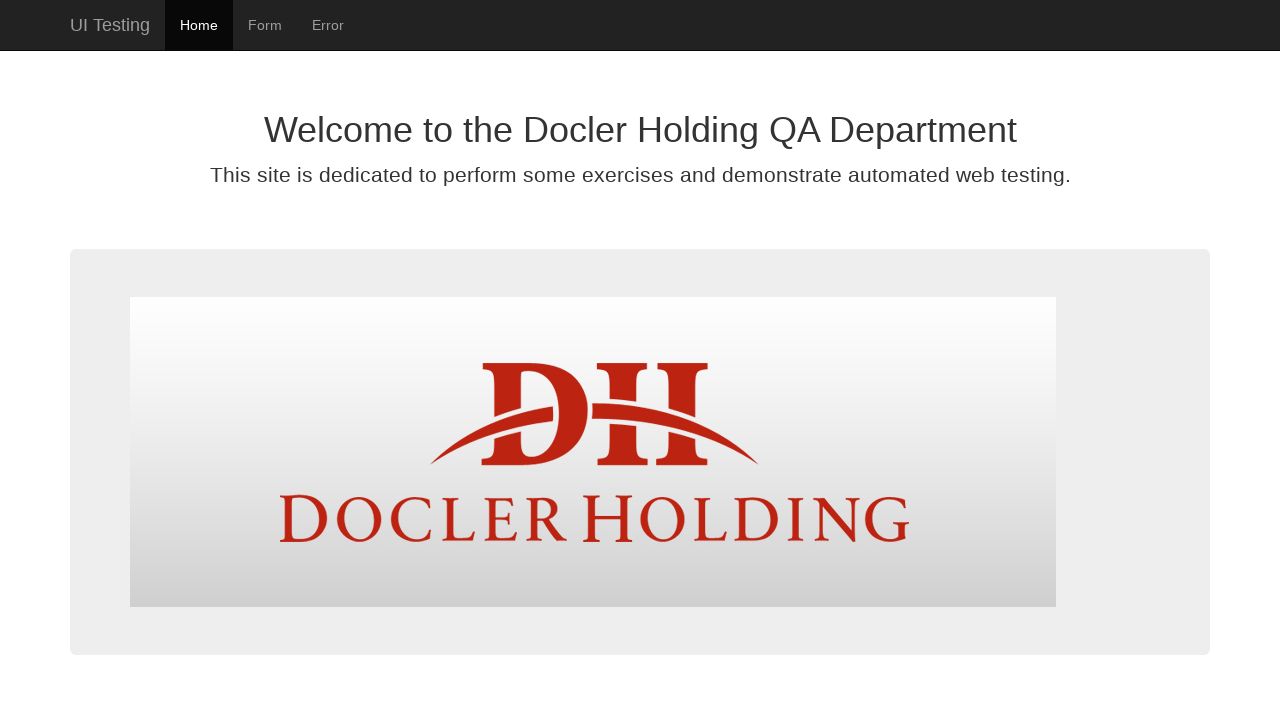

Clicked on error element at (328, 25) on #error
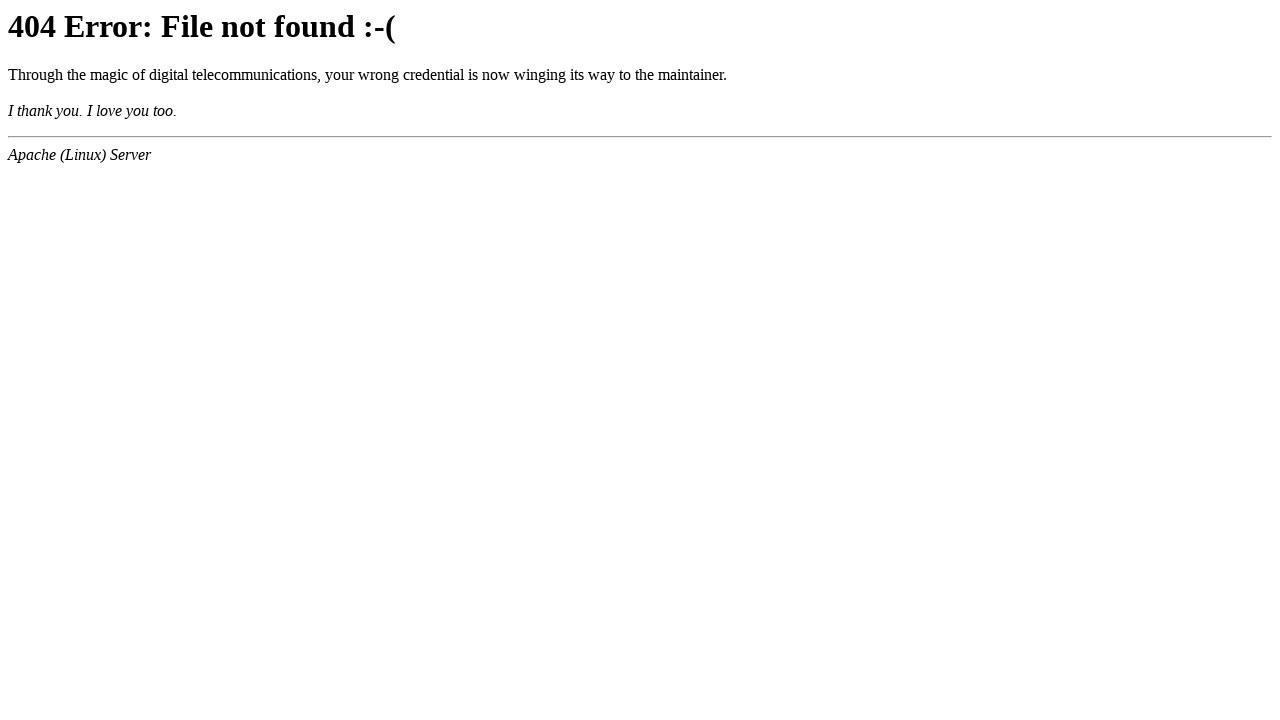

HTTP response heading appeared
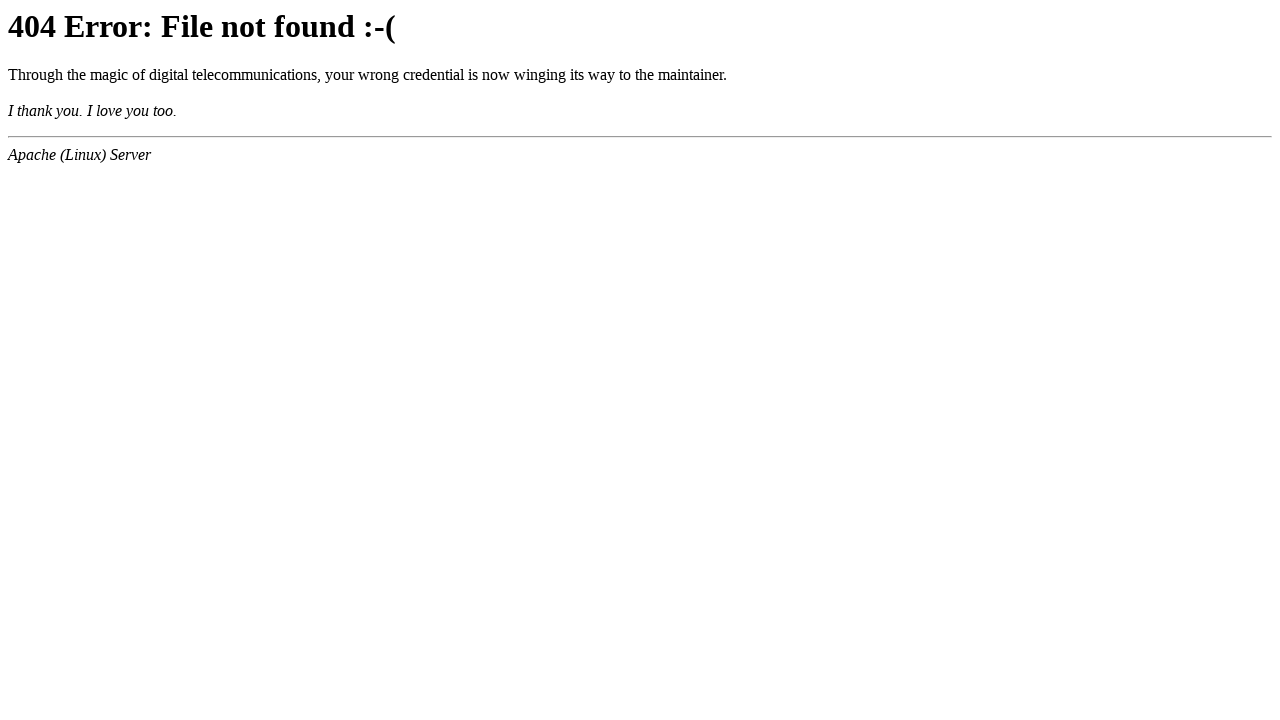

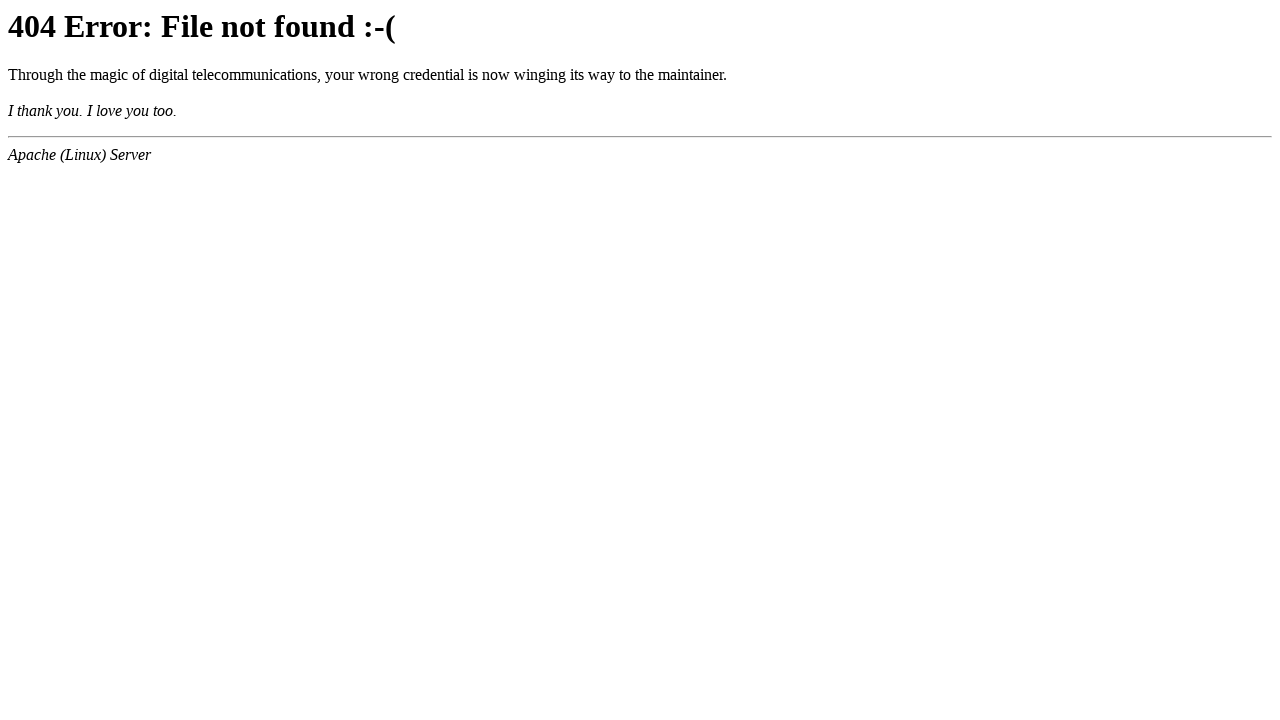